Tests triggering and accepting a JavaScript alert

Starting URL: http://formy-project.herokuapp.com/switch-window

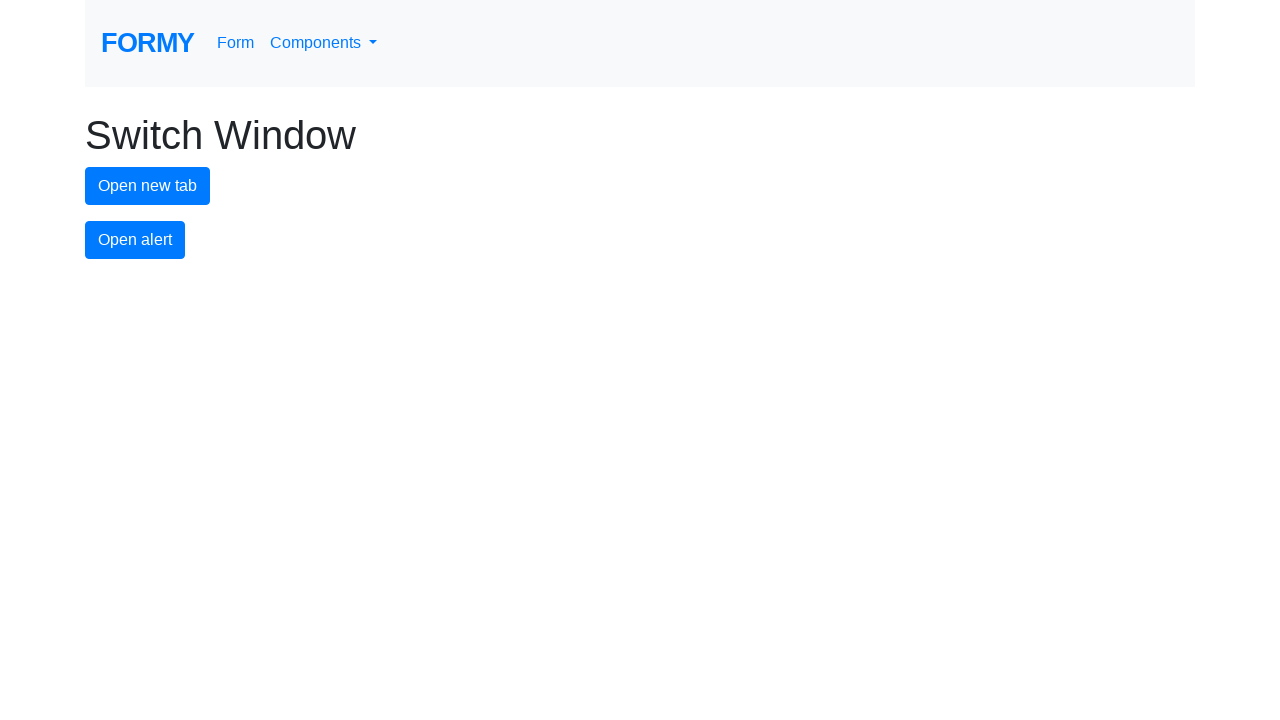

Set up dialog handler to accept alerts
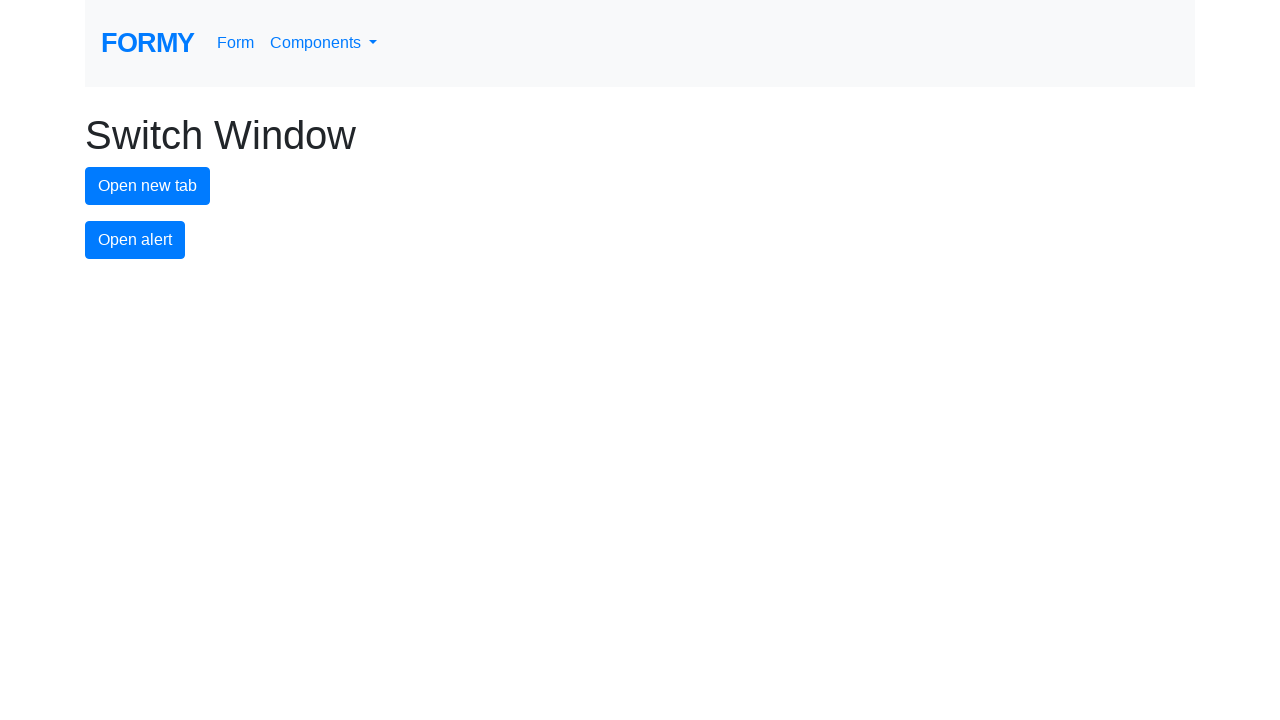

Clicked alert button to trigger JavaScript alert at (135, 240) on #alert-button
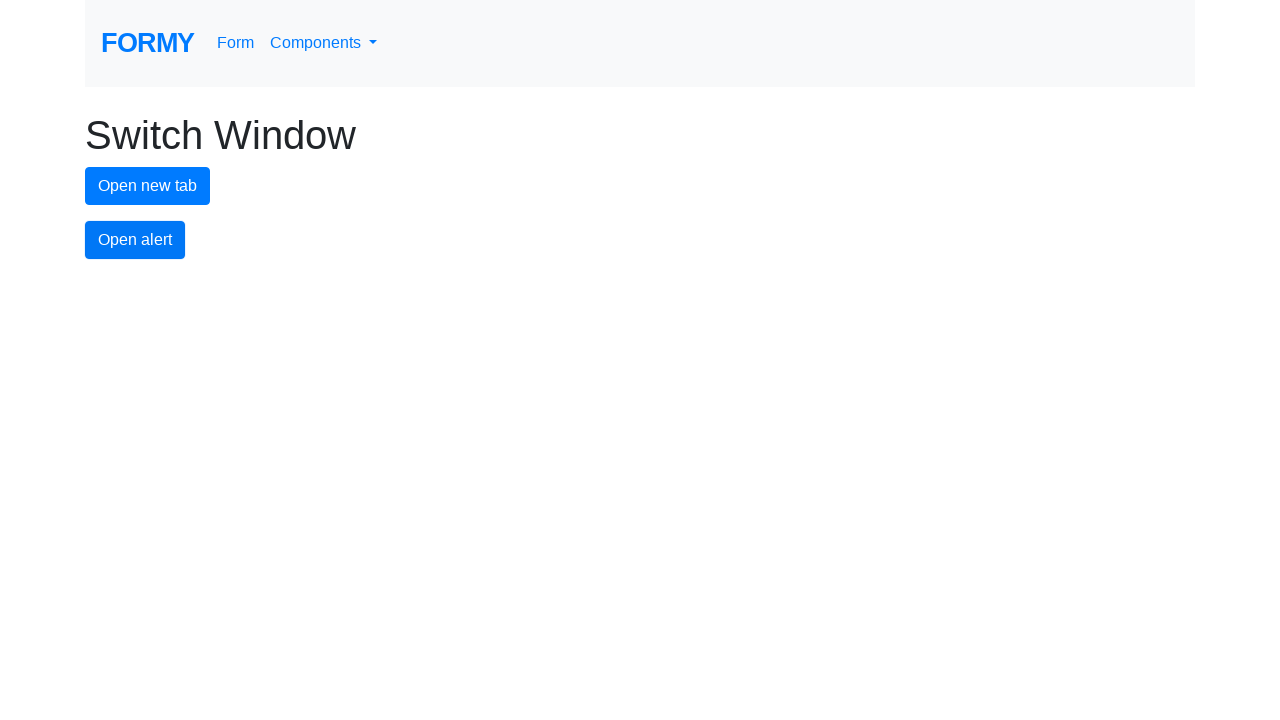

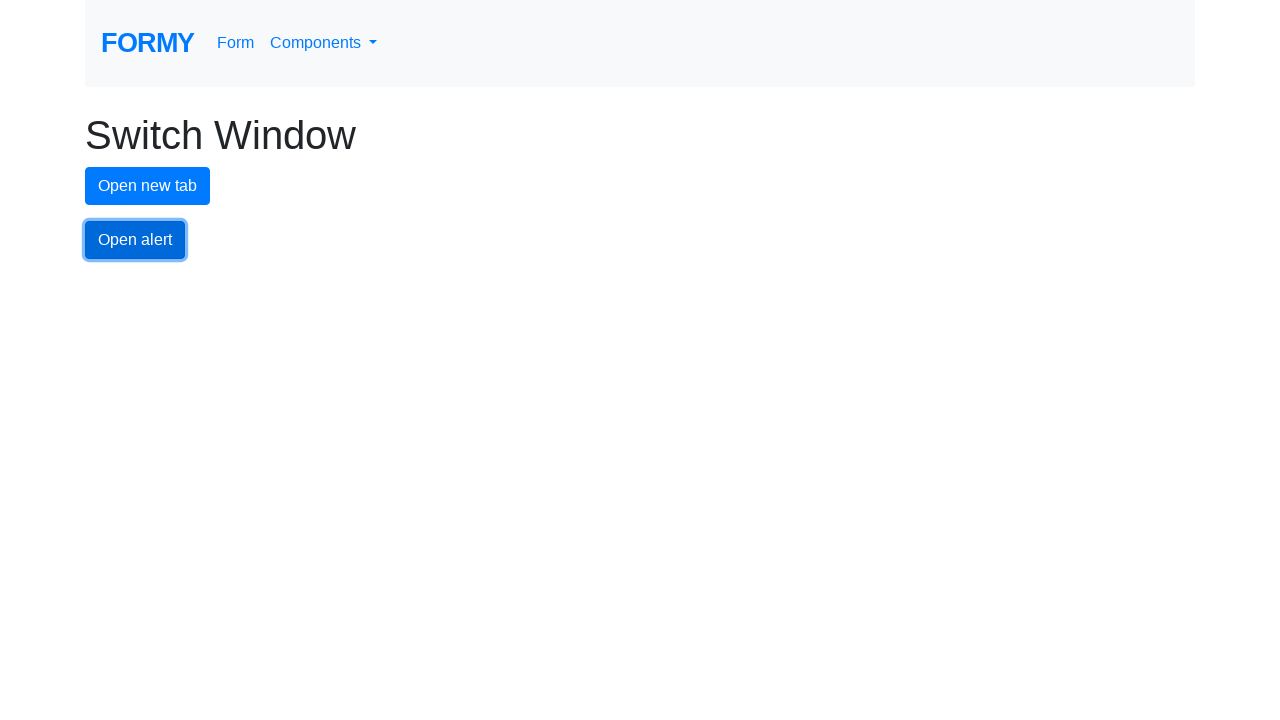